Tests browser window management functionality including opening new tabs, new windows, and message windows, then switching between them and verifying content on each.

Starting URL: https://demoqa.com/browser-windows

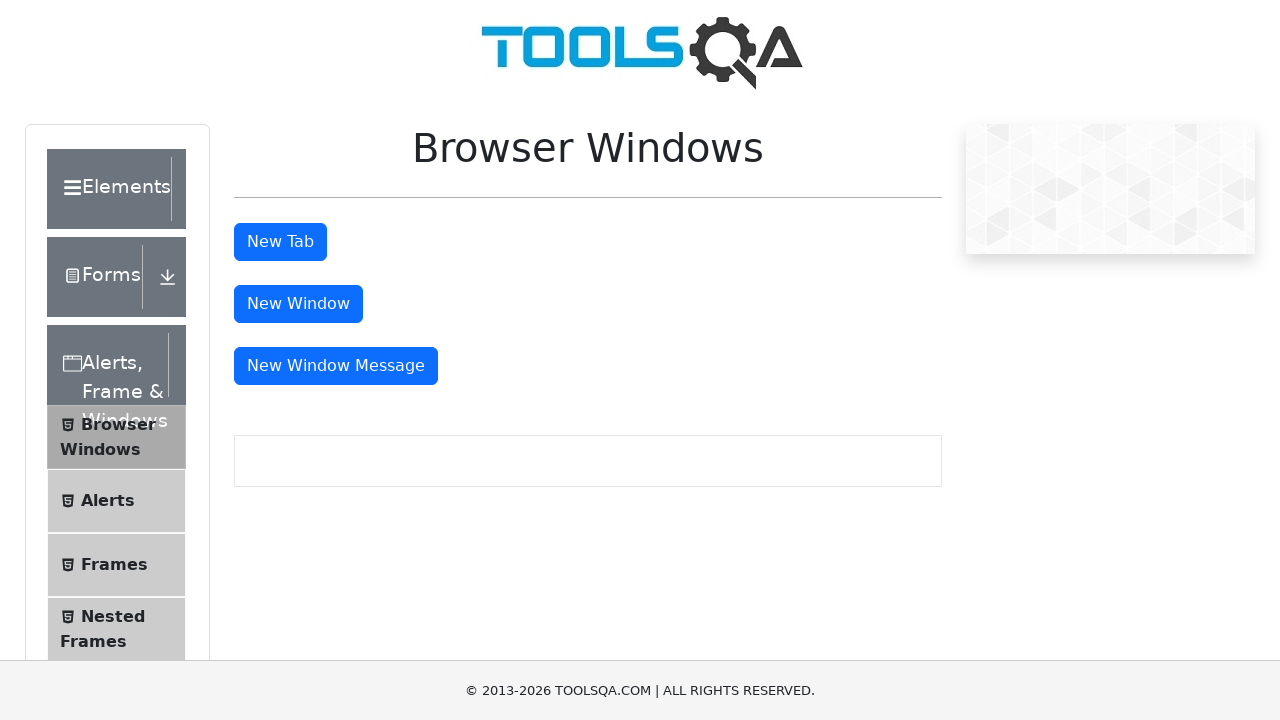

Clicked tab button to open new tab at (280, 242) on #tabButton
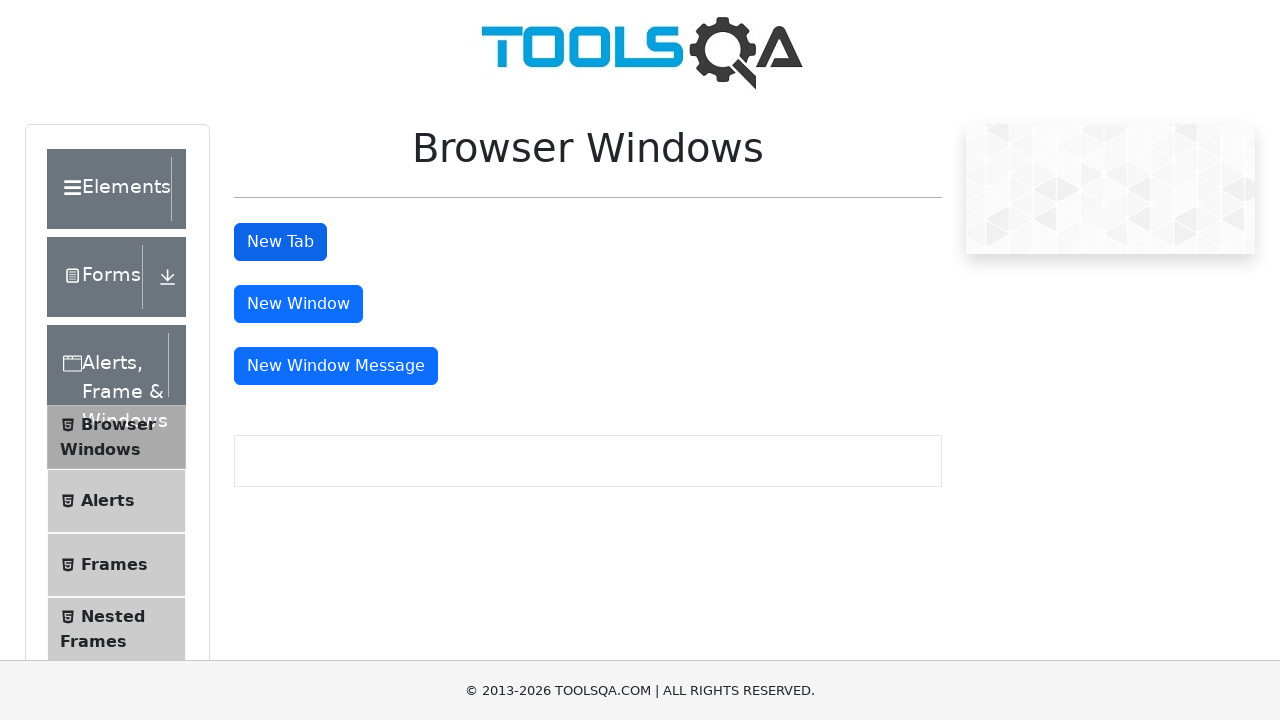

Clicked tab button and new tab opened at (280, 242) on #tabButton
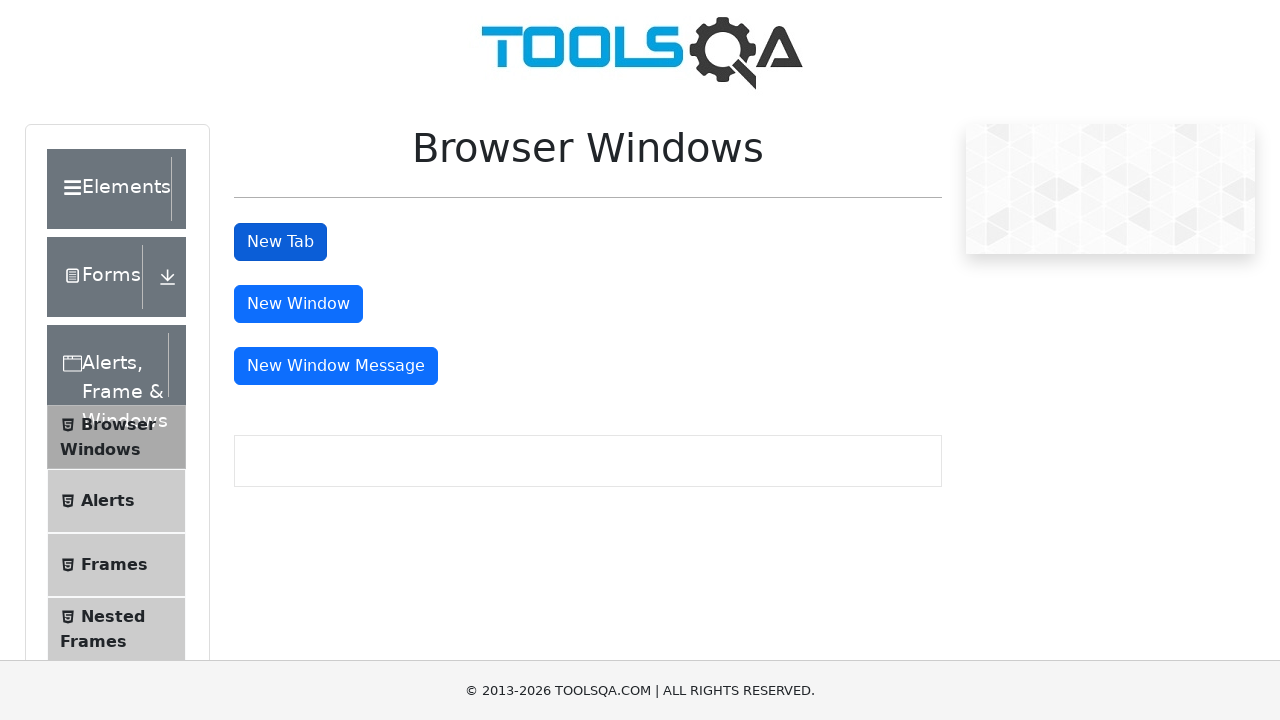

New tab loaded completely
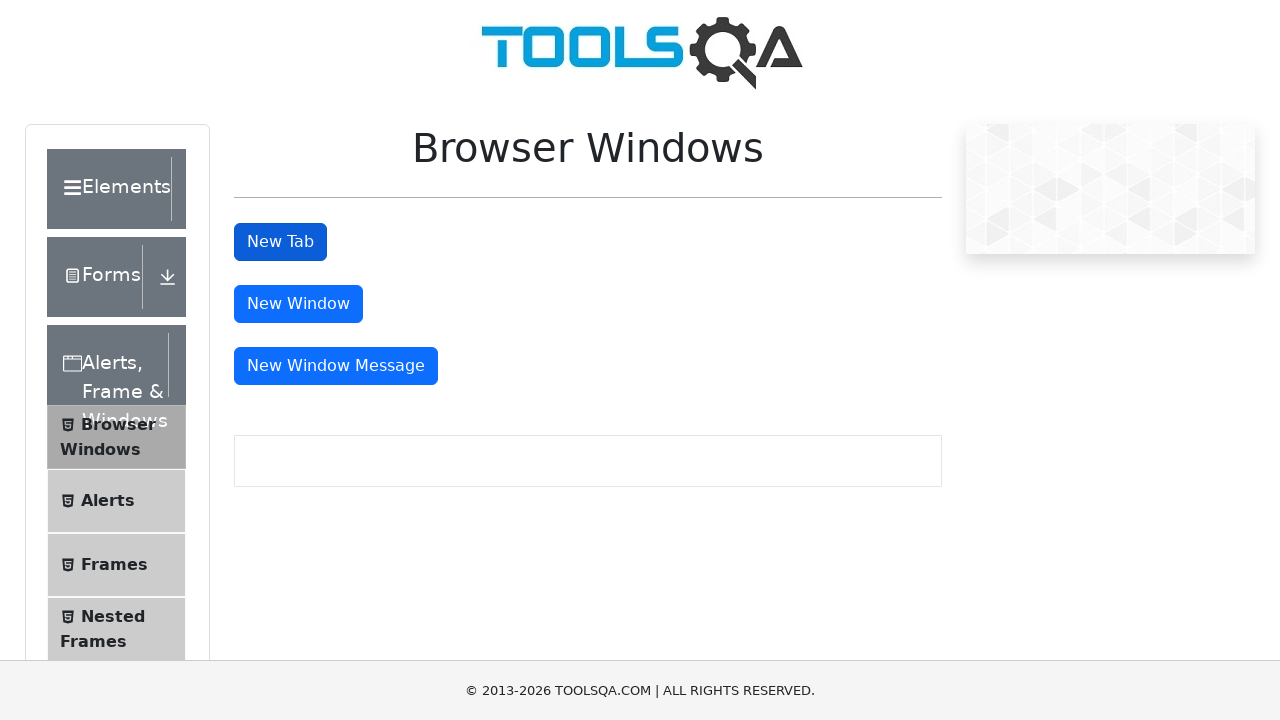

Verified 'This is a sample page' text on new tab
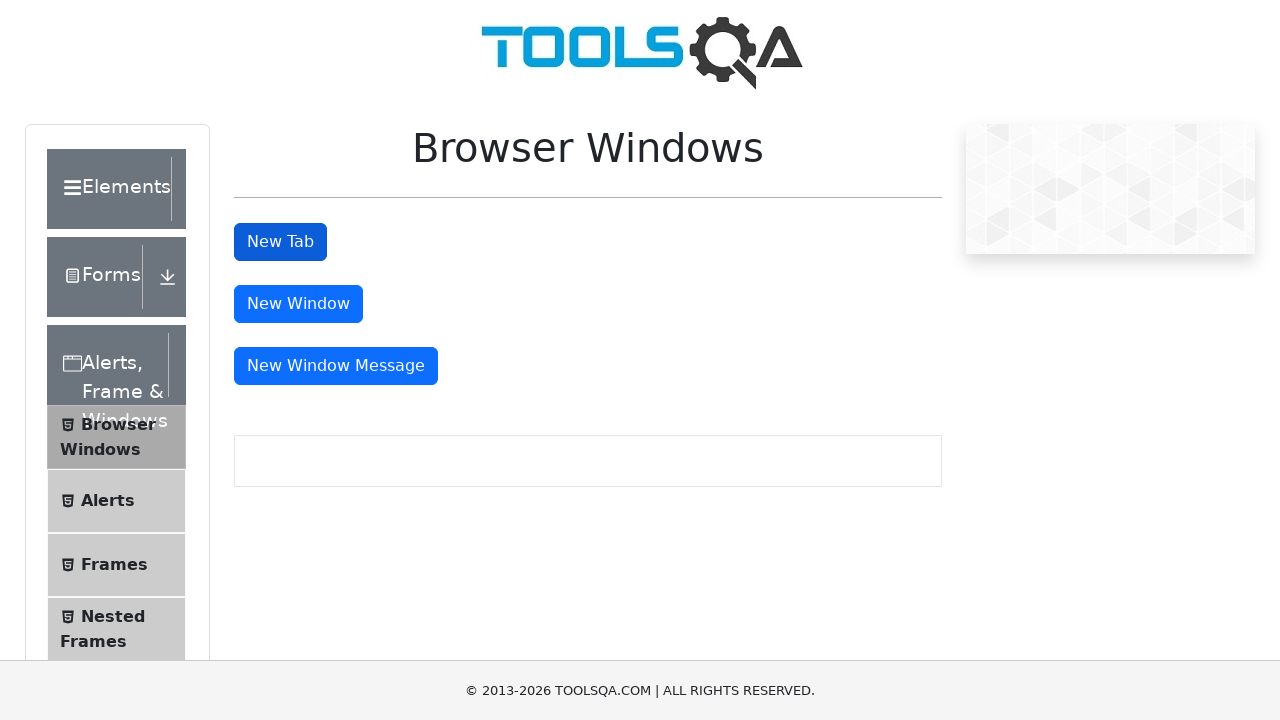

Verified URL contains 'demoqa.com/sample'
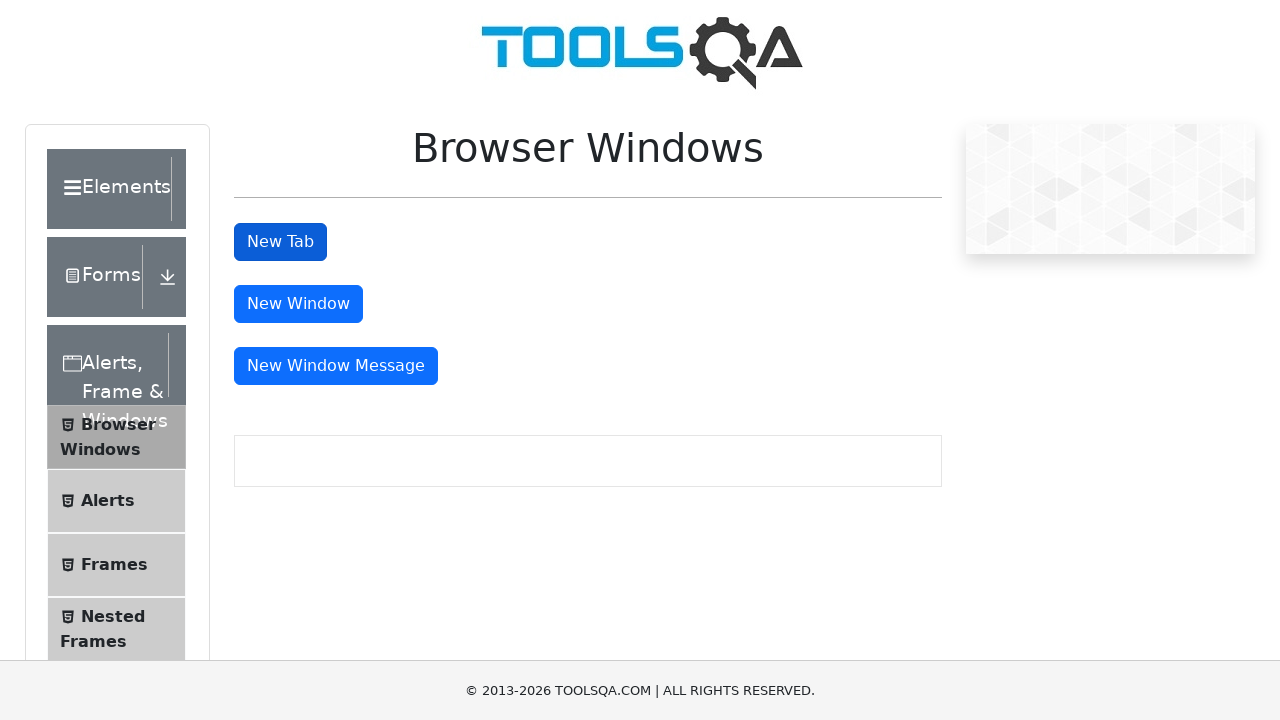

Closed the new tab
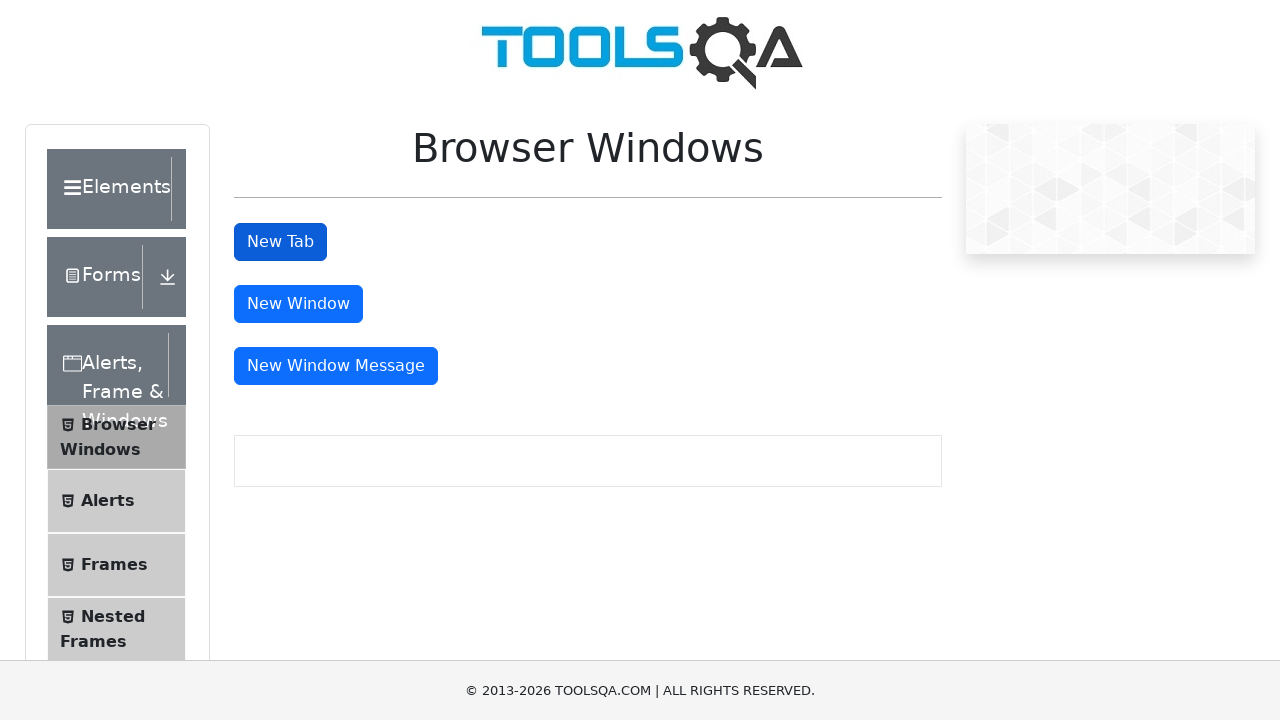

Clicked window button to open new window at (298, 304) on #windowButton
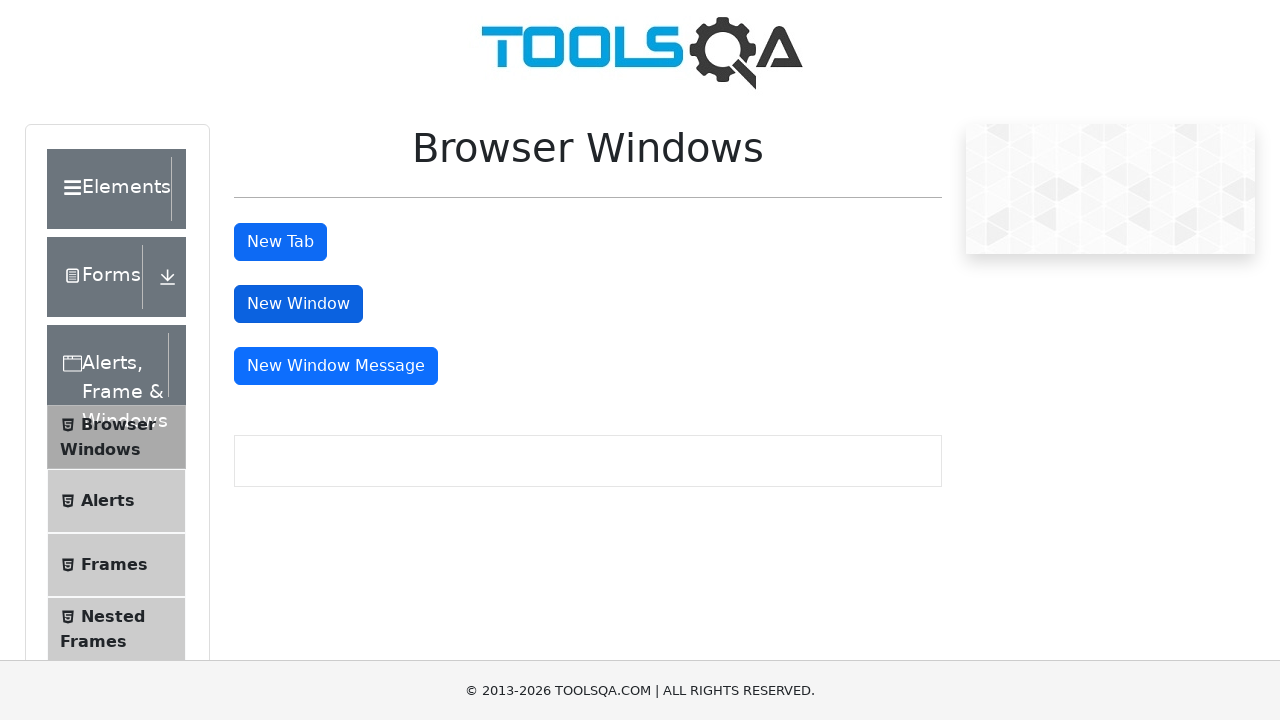

Clicked window button and new window opened at (298, 304) on #windowButton
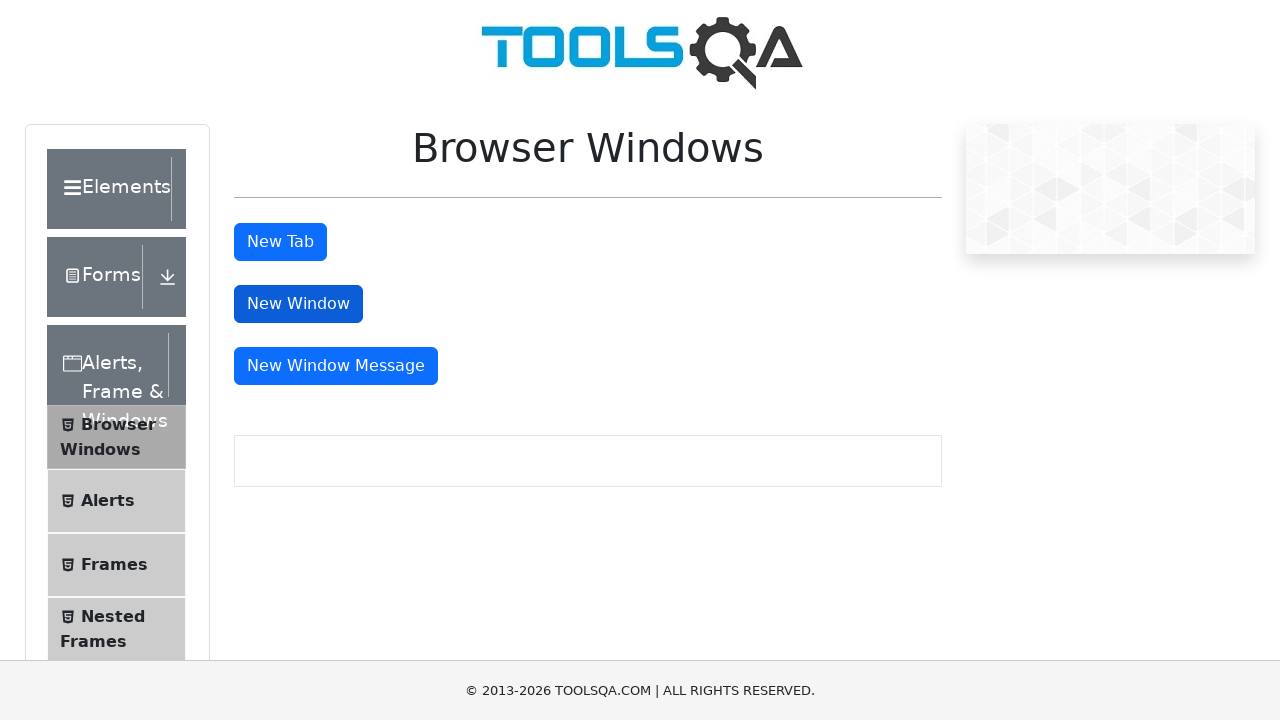

New window loaded completely
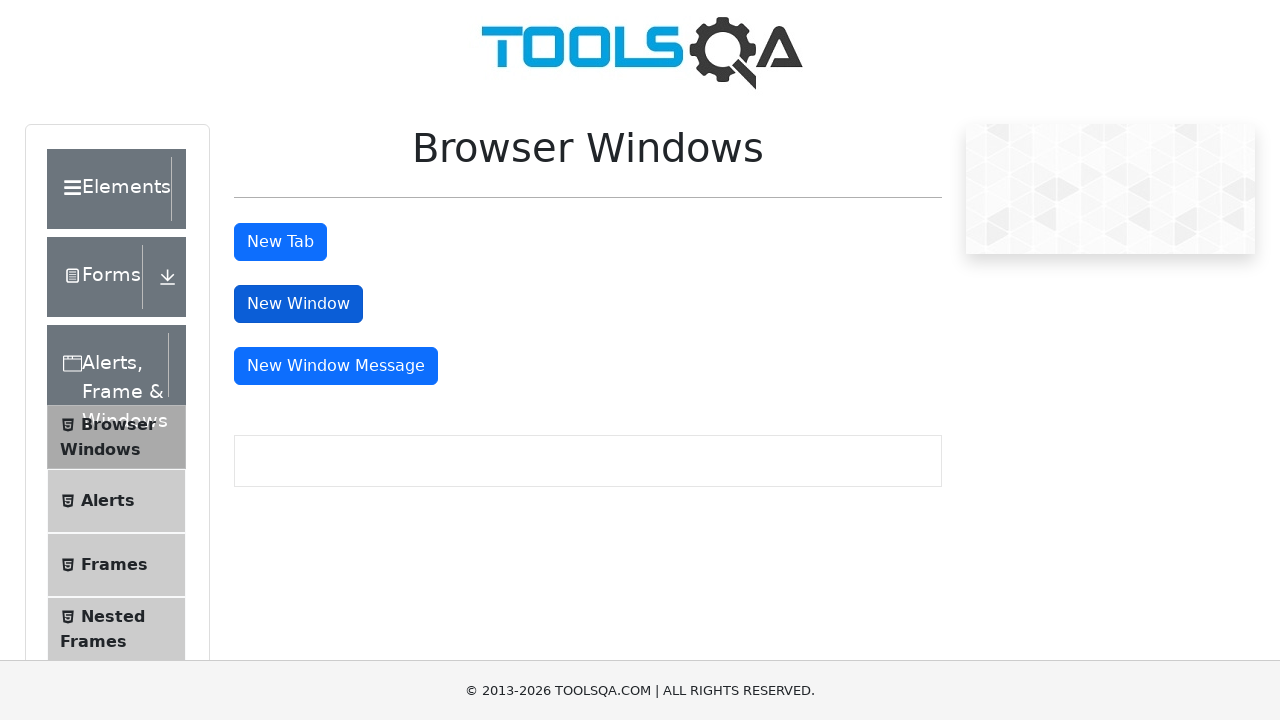

Verified 'This is a sample page' text on new window
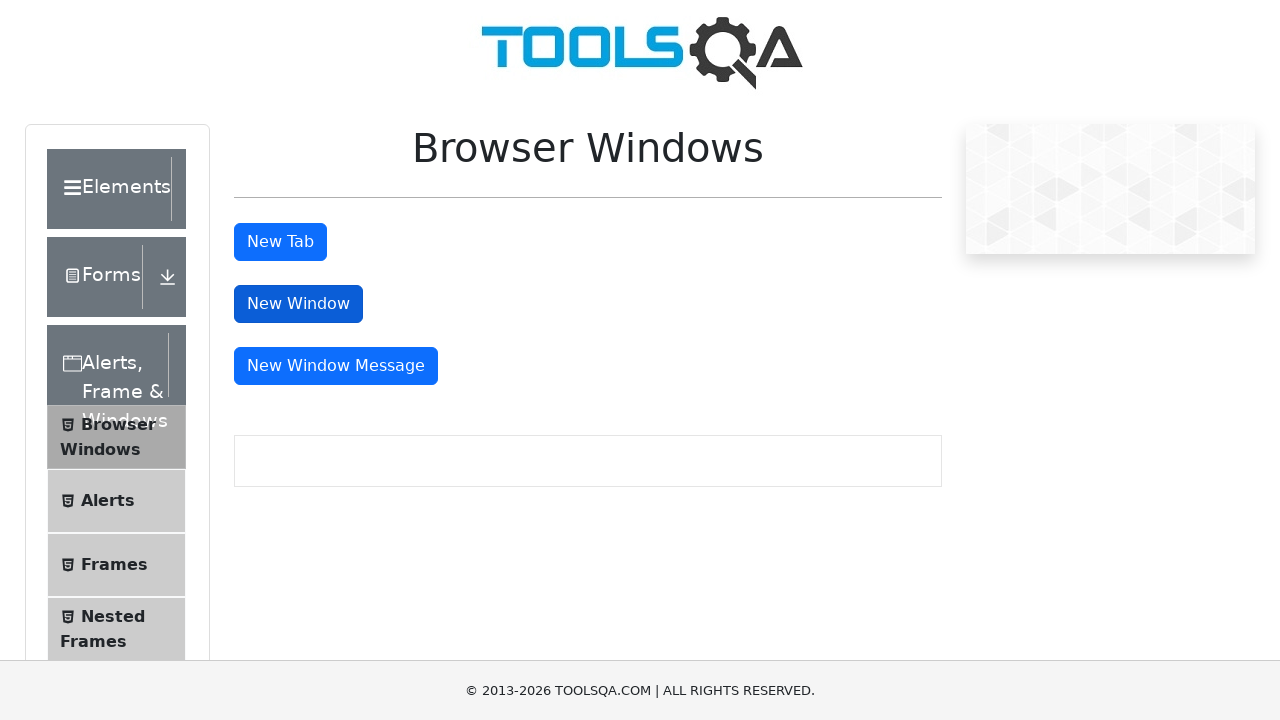

Verified URL contains 'demoqa.com/sample' on new window
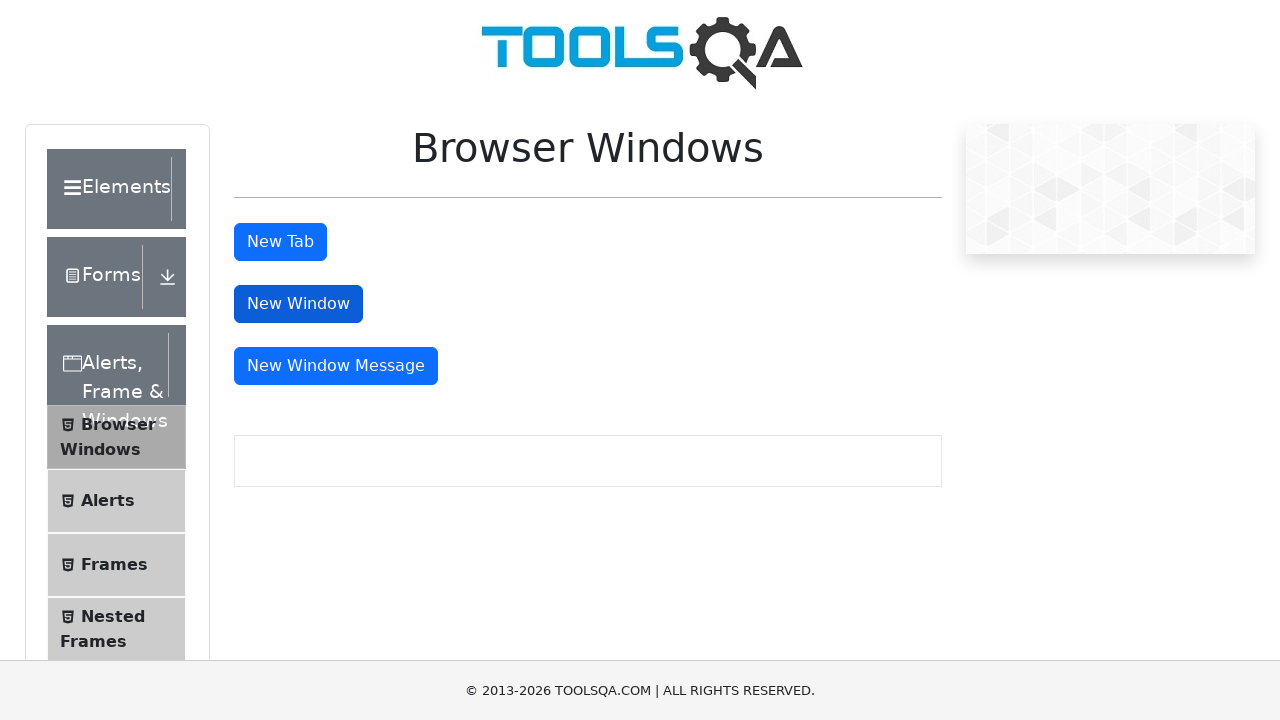

Closed the new window
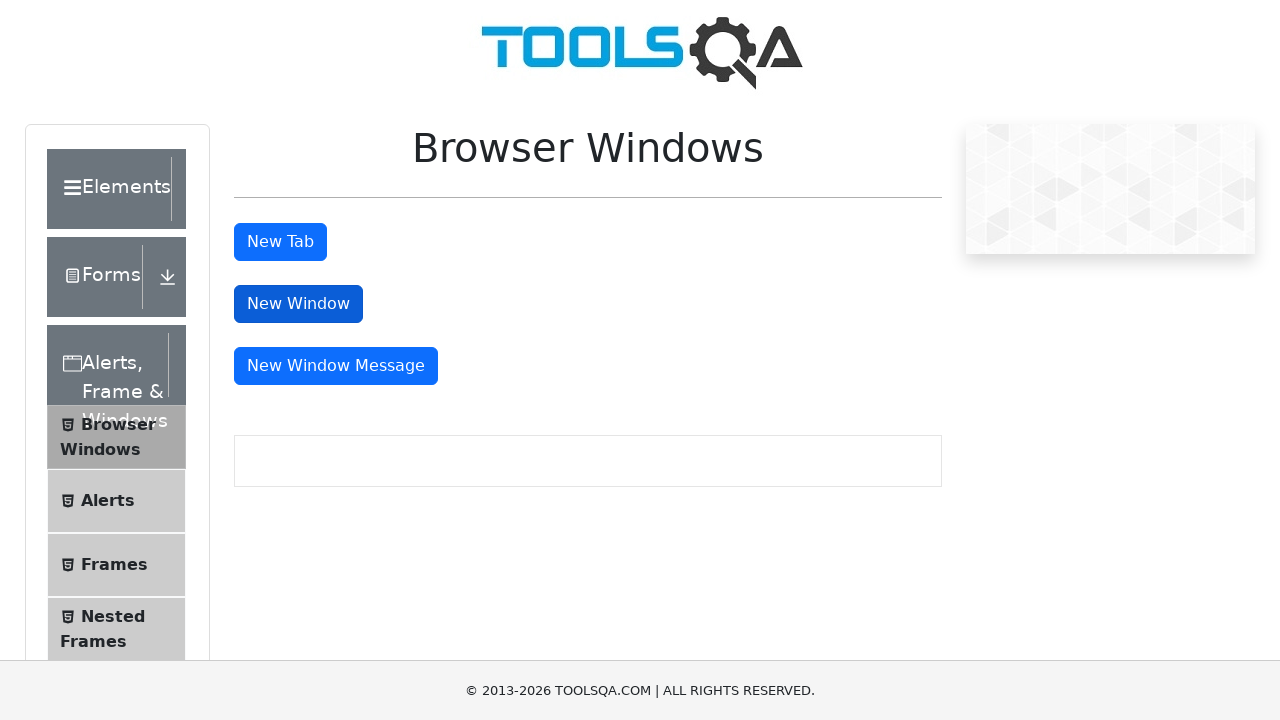

Clicked message window button and message window opened at (336, 366) on #messageWindowButton
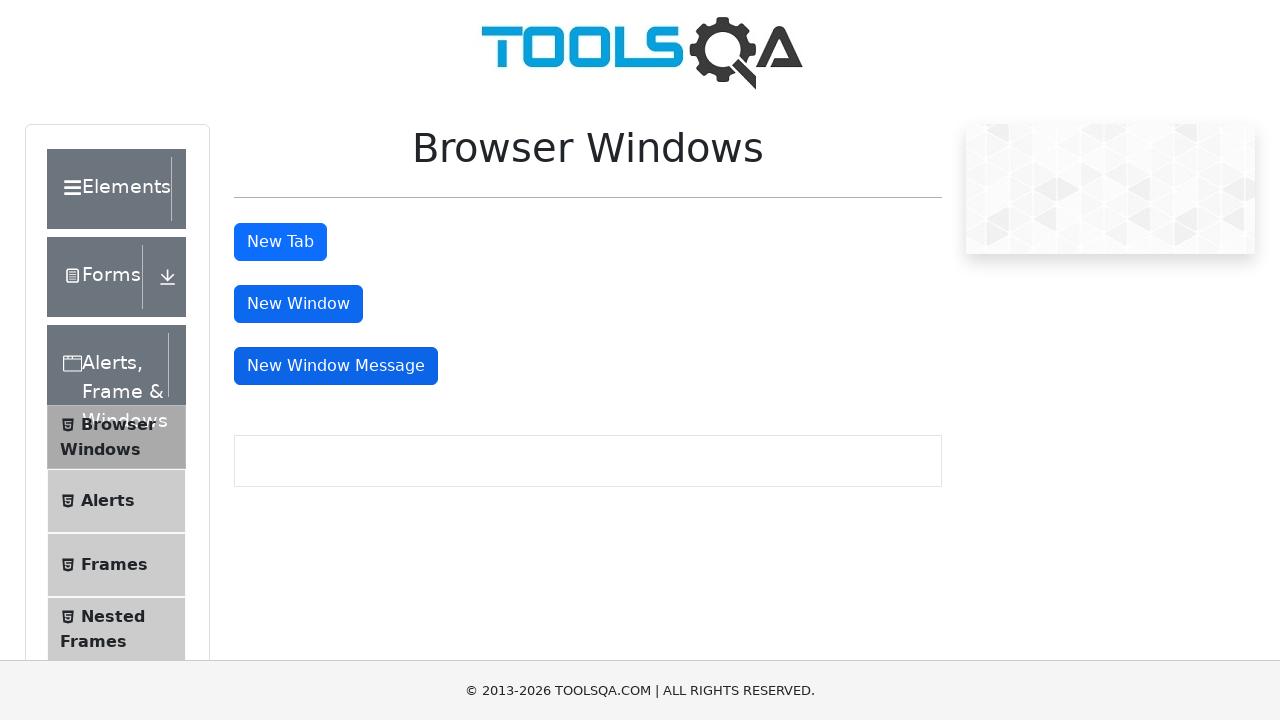

Message window loaded completely
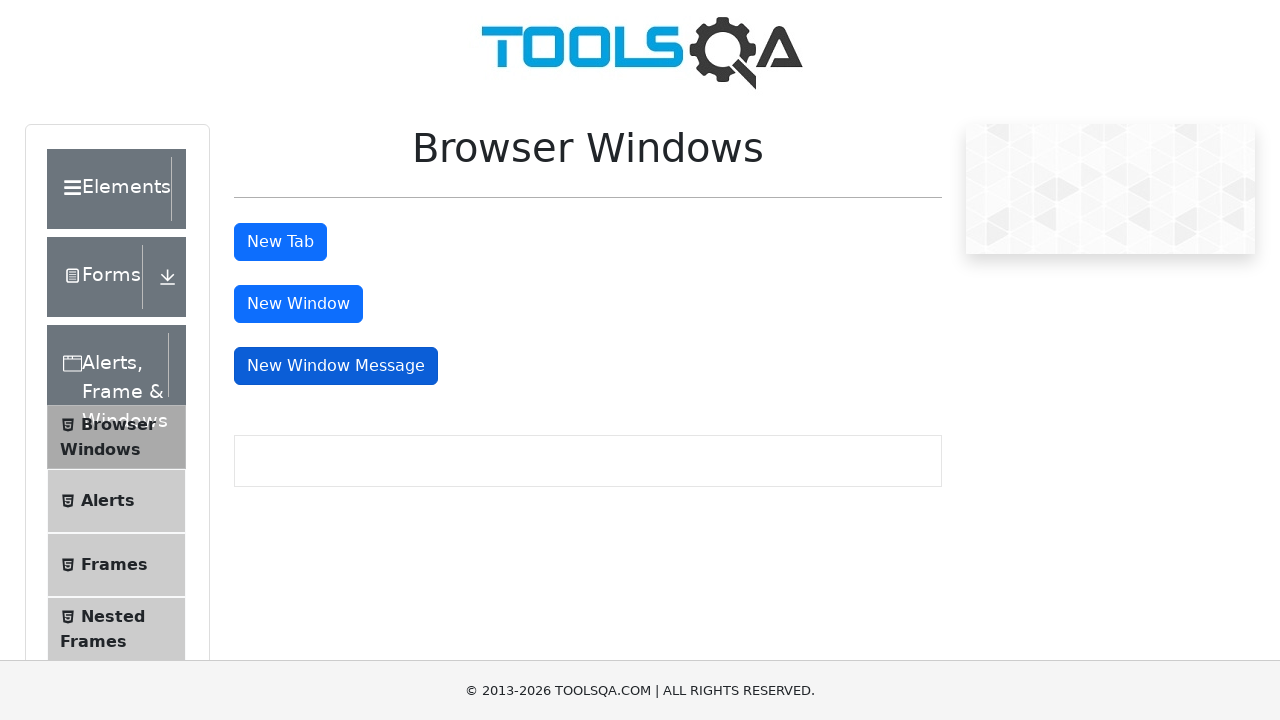

Verified message text 'Knowledge increases by sharing but not by saving.' in message window
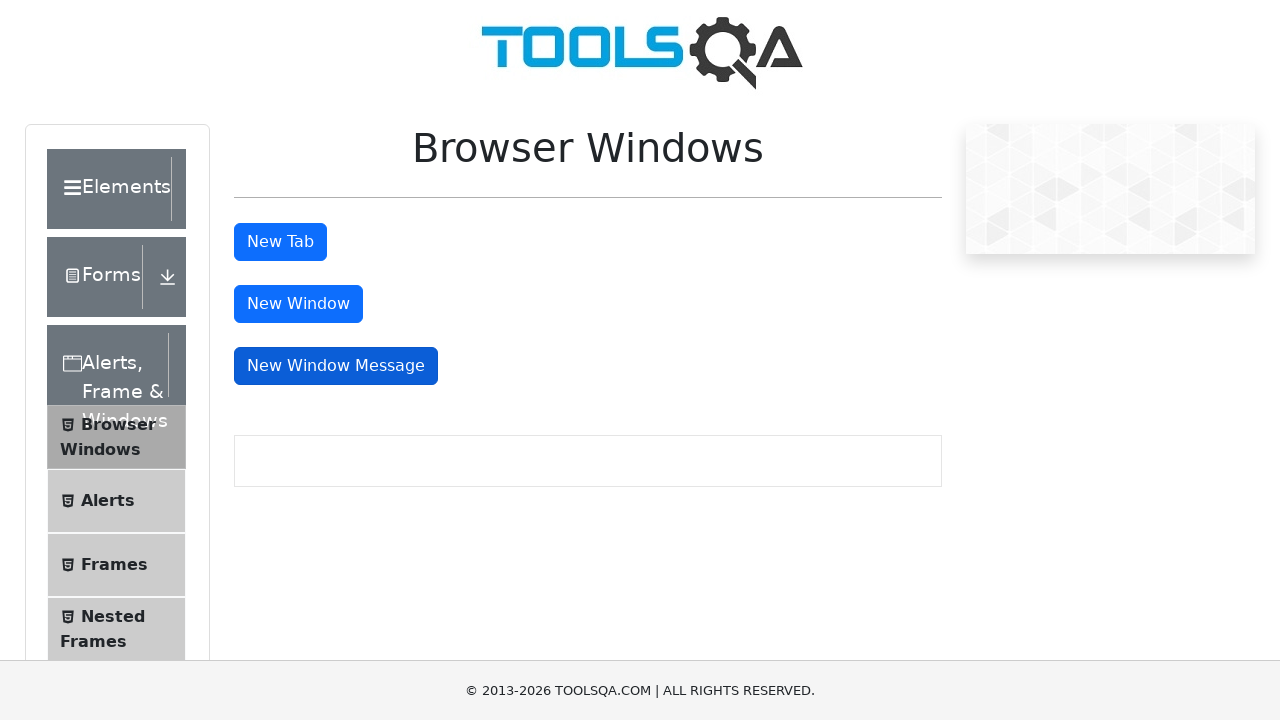

Closed the message window
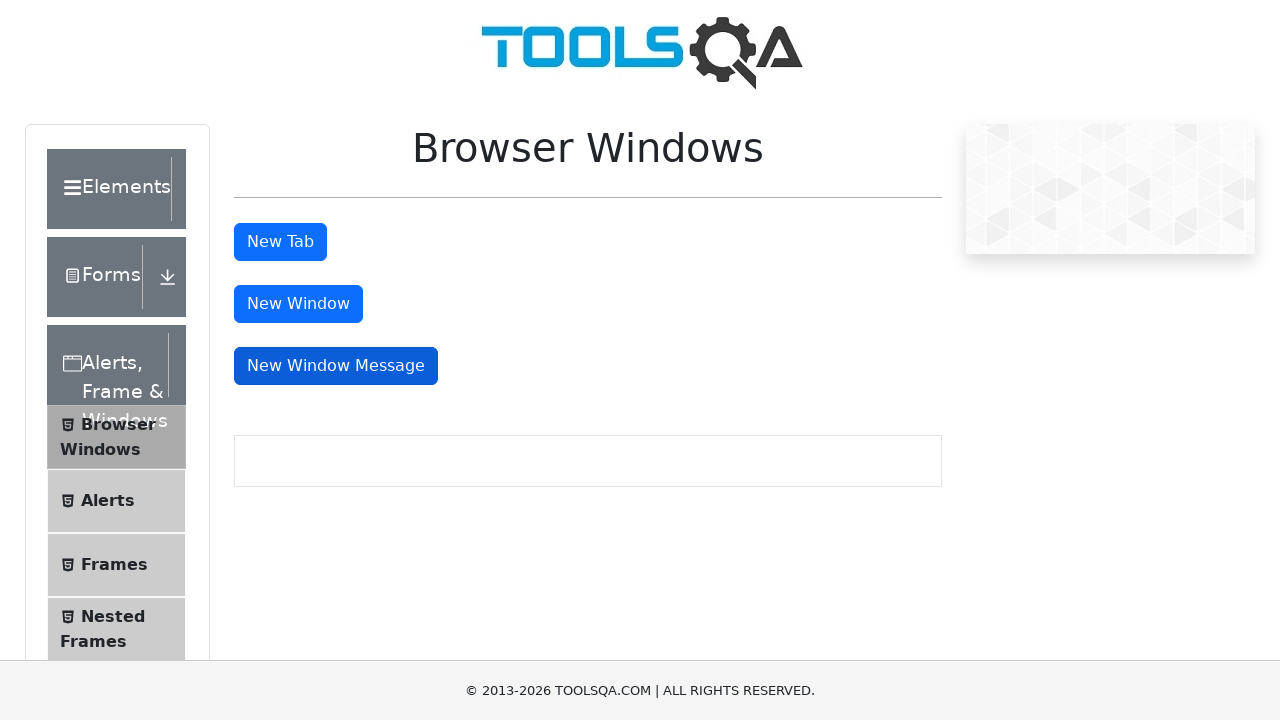

Clicked tab button to open another new tab at (280, 242) on #tabButton
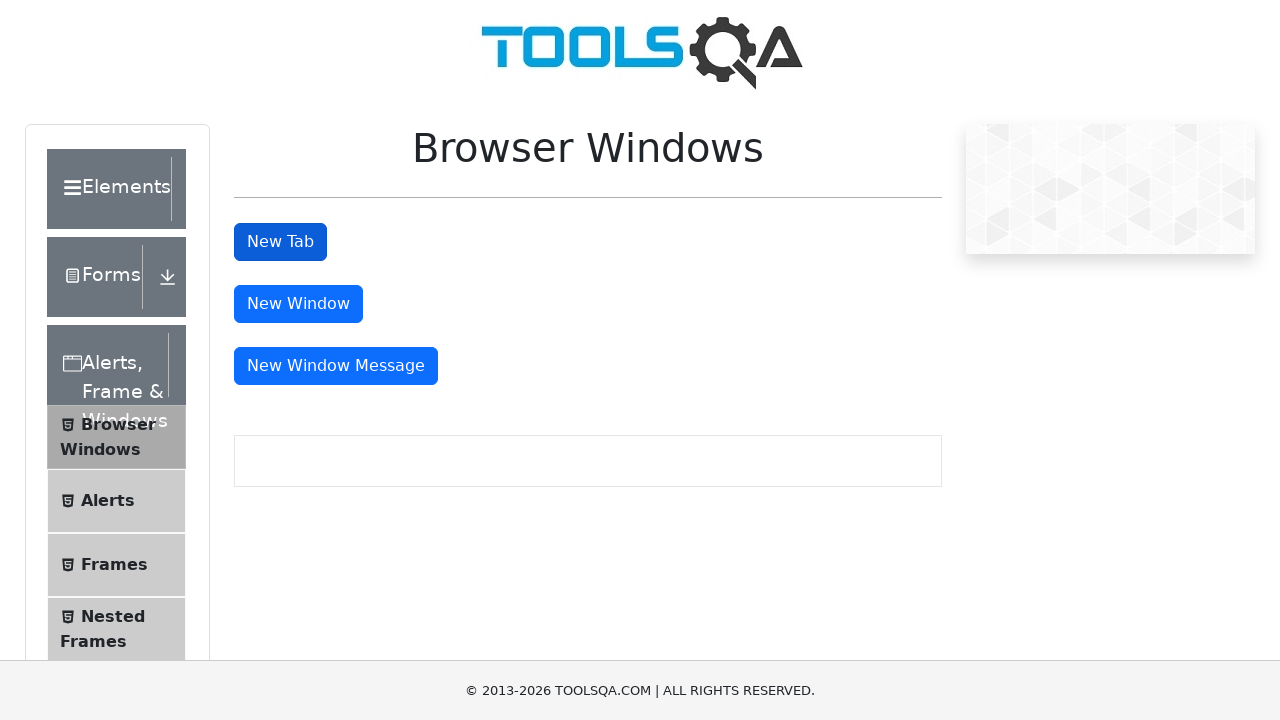

New sample tab loaded completely
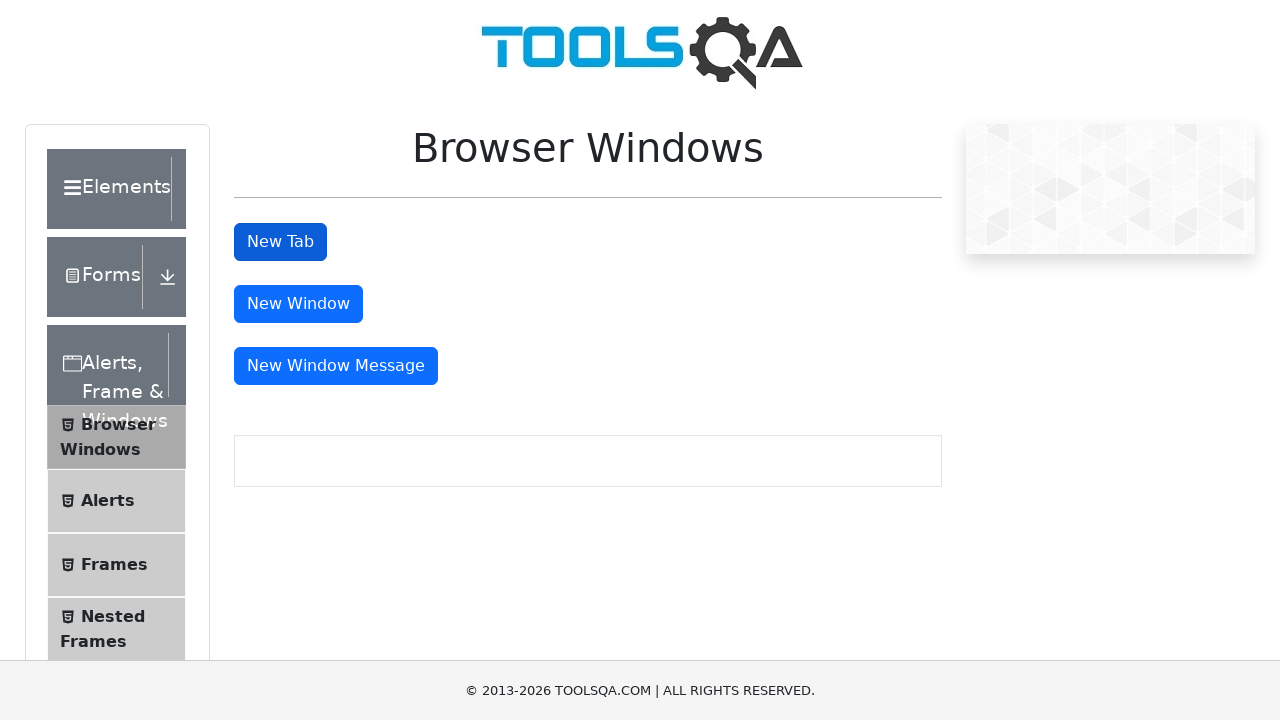

Verified 'This is a sample page' text on sample tab
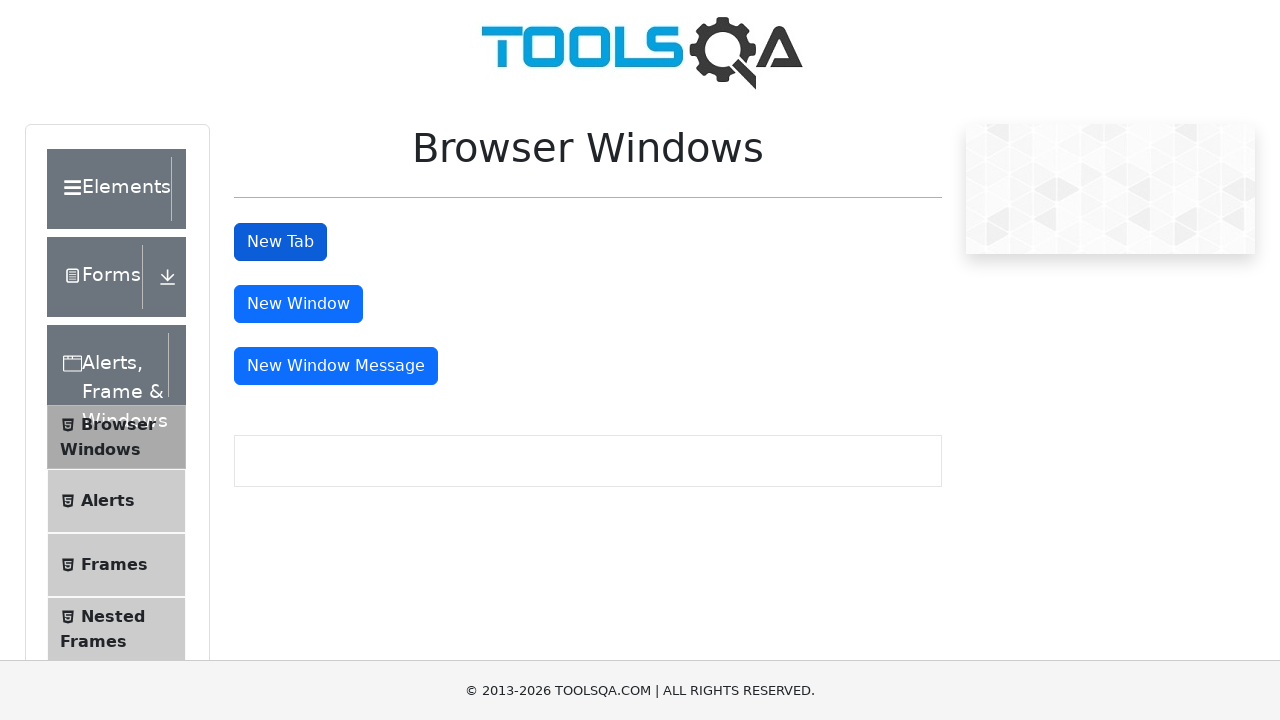

Closed the sample tab
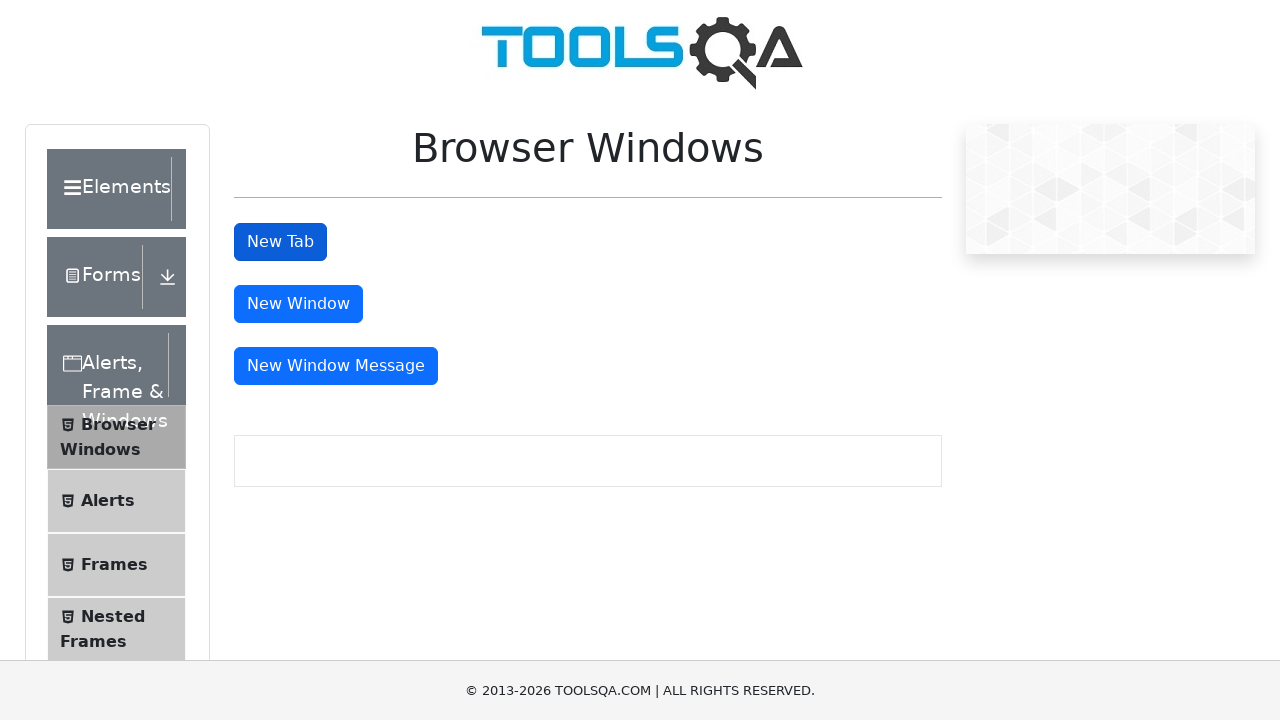

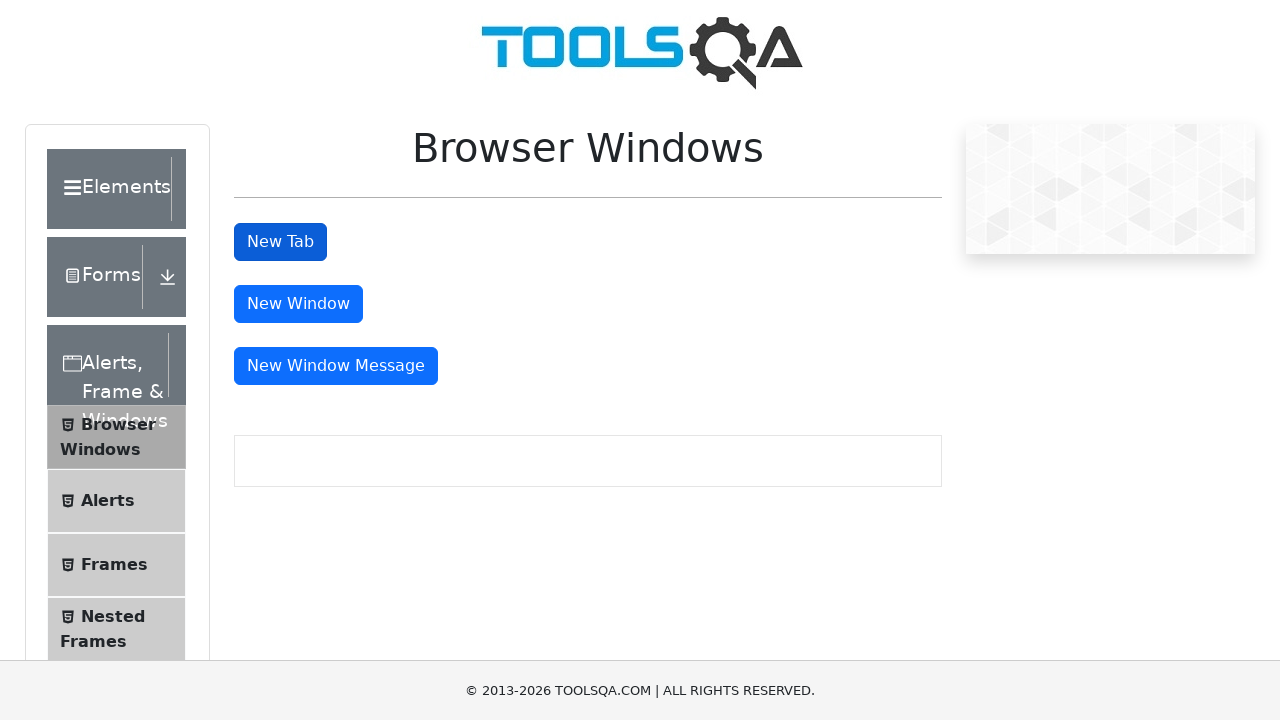